Tests the user registration form by navigating to the registration page and filling out all required fields including personal information, contact details, and account credentials

Starting URL: https://parabank.parasoft.com/parabank/index.htm

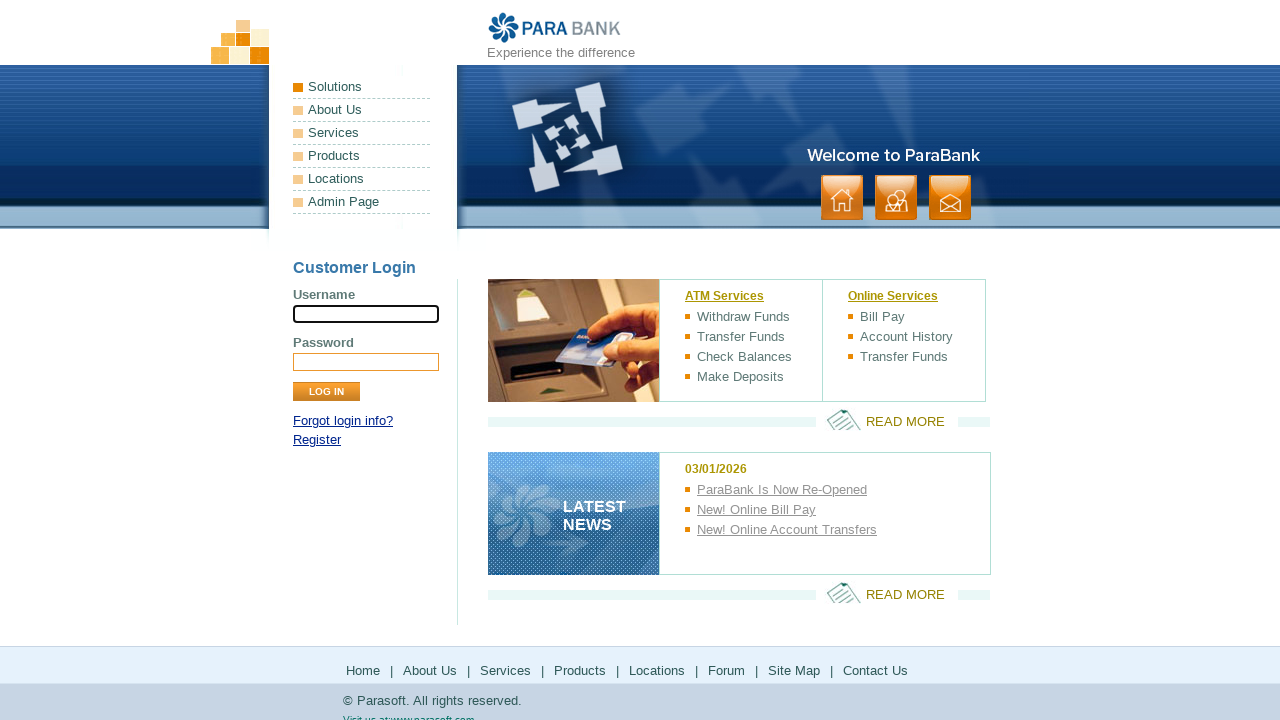

Clicked Register link to navigate to registration page at (317, 440) on a:text('Register')
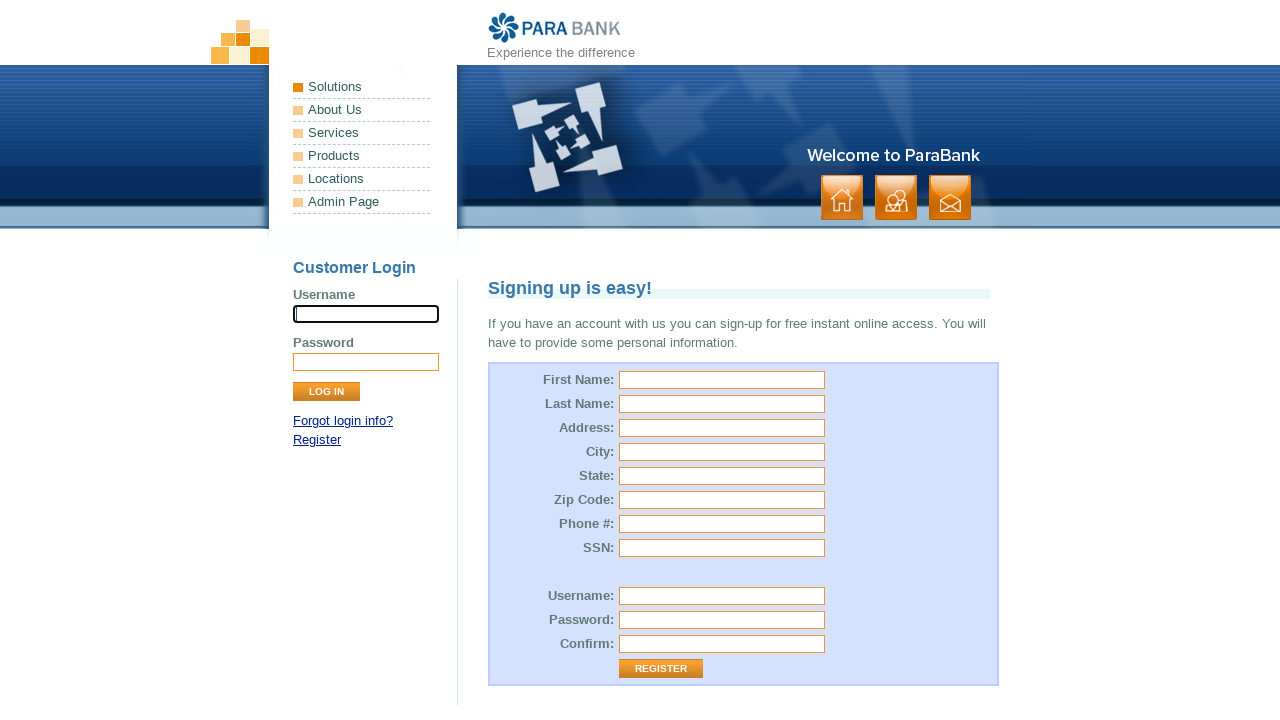

Filled first name field with 'Marcus' on #customer\.firstName
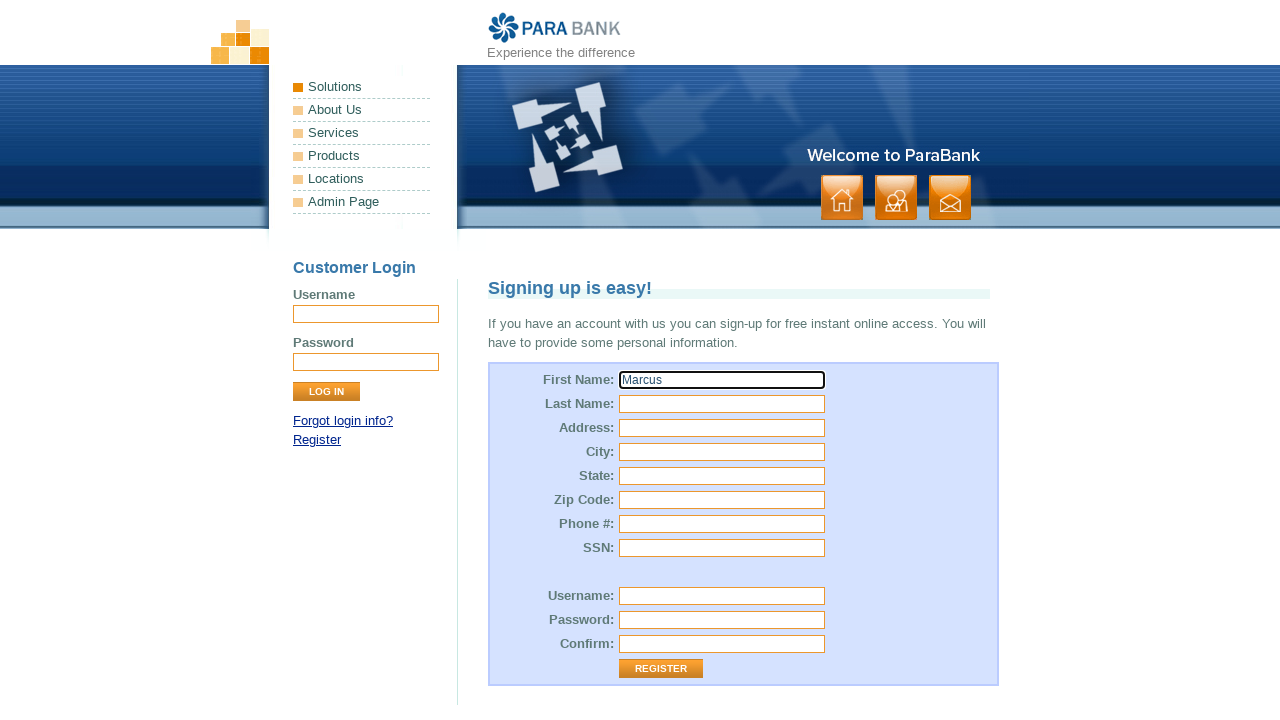

Filled last name field with 'Thompson' on #customer\.lastName
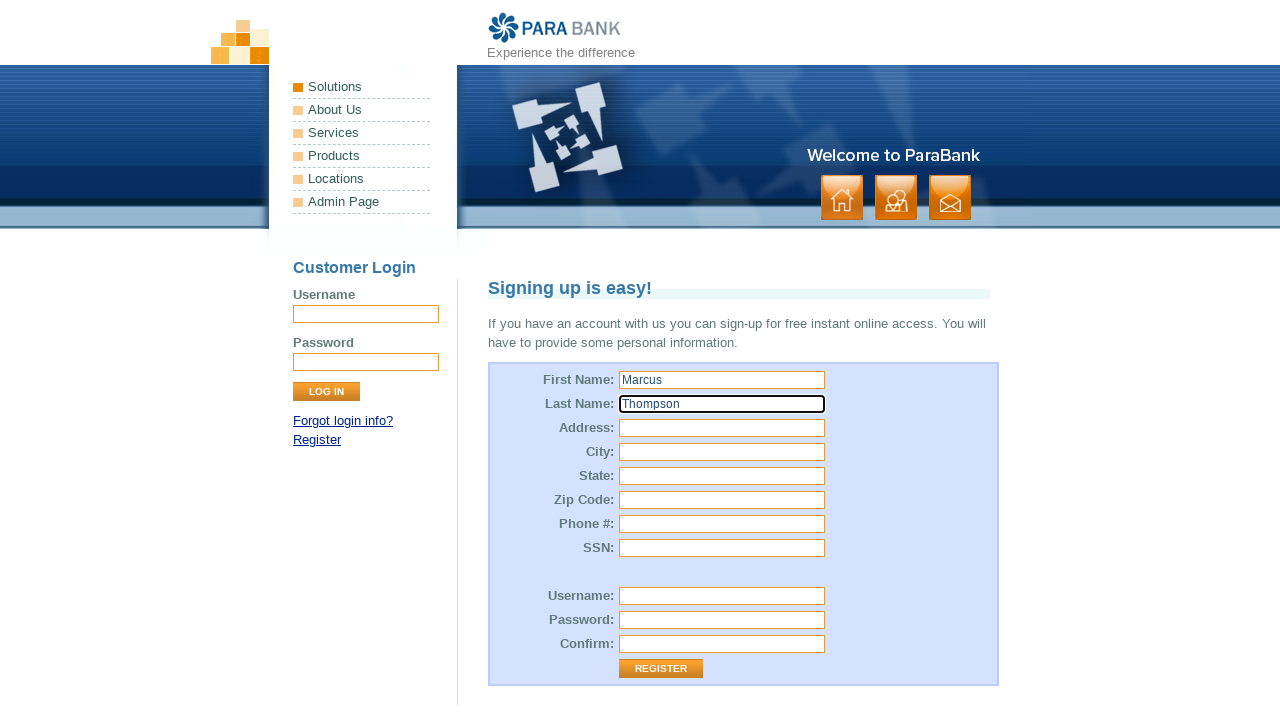

Filled street address field with '742 Evergreen Terrace' on #customer\.address\.street
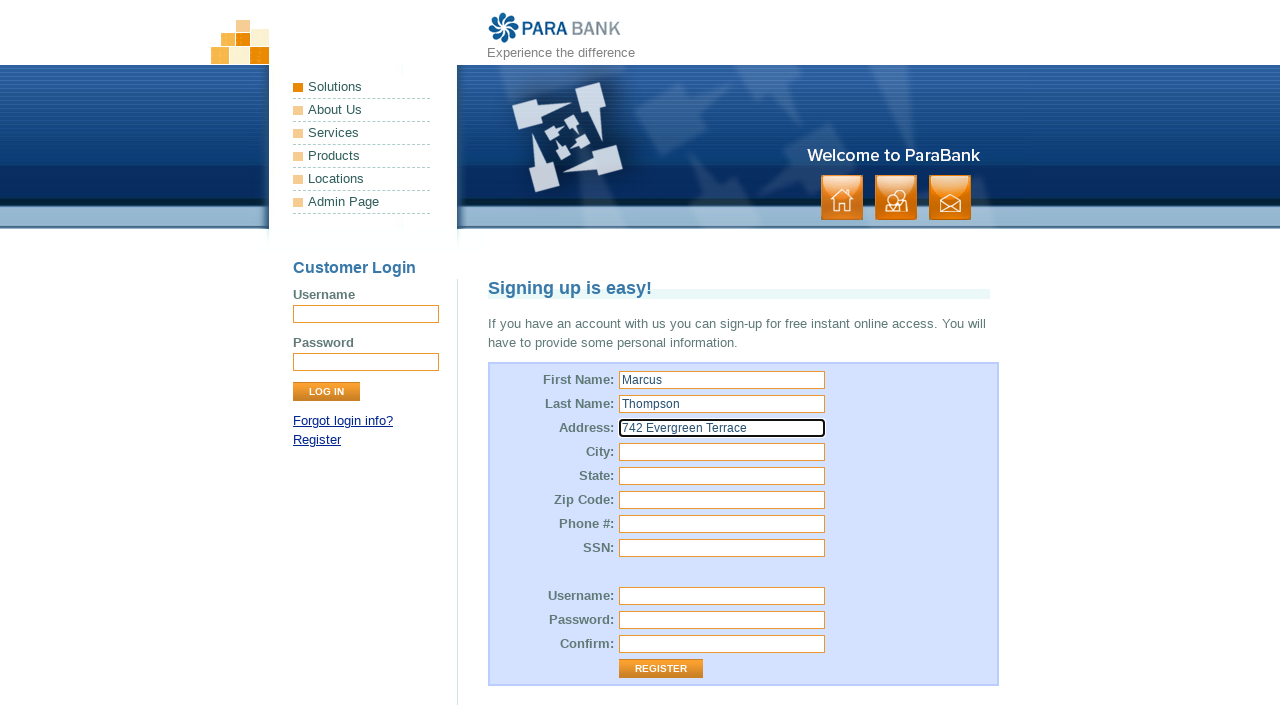

Filled city field with 'Springfield' on #customer\.address\.city
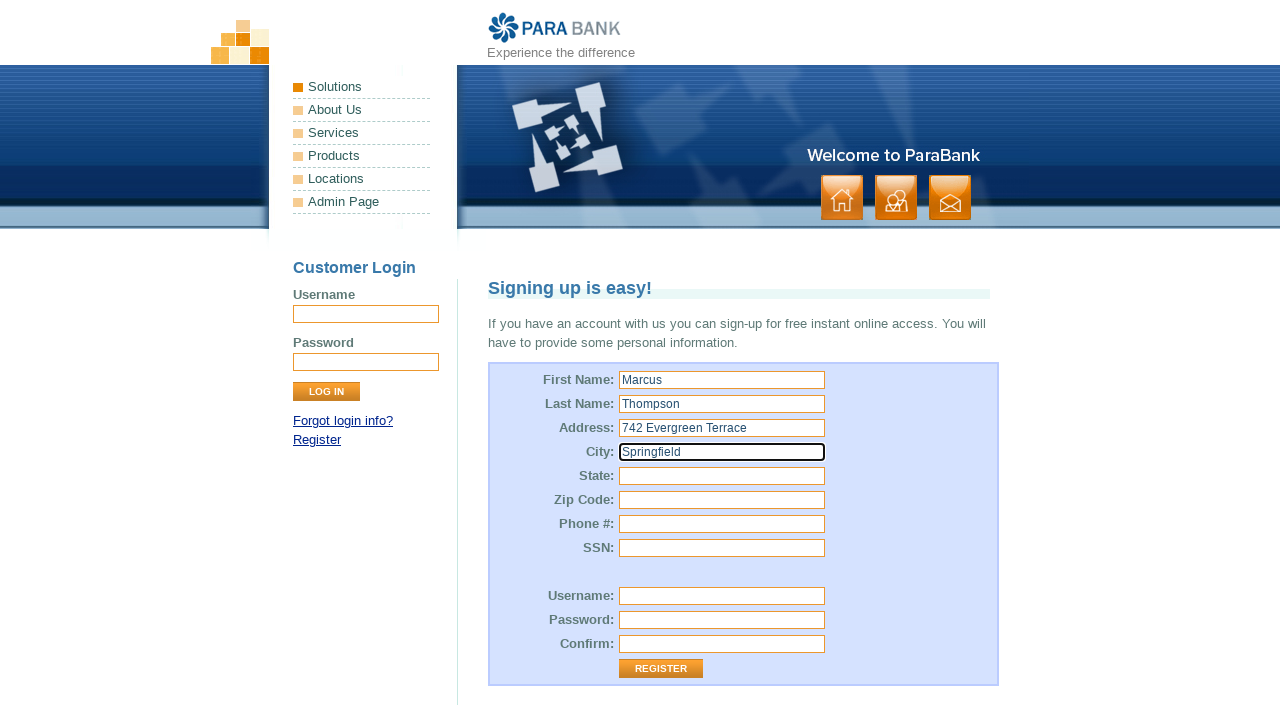

Filled state field with 'Illinois' on #customer\.address\.state
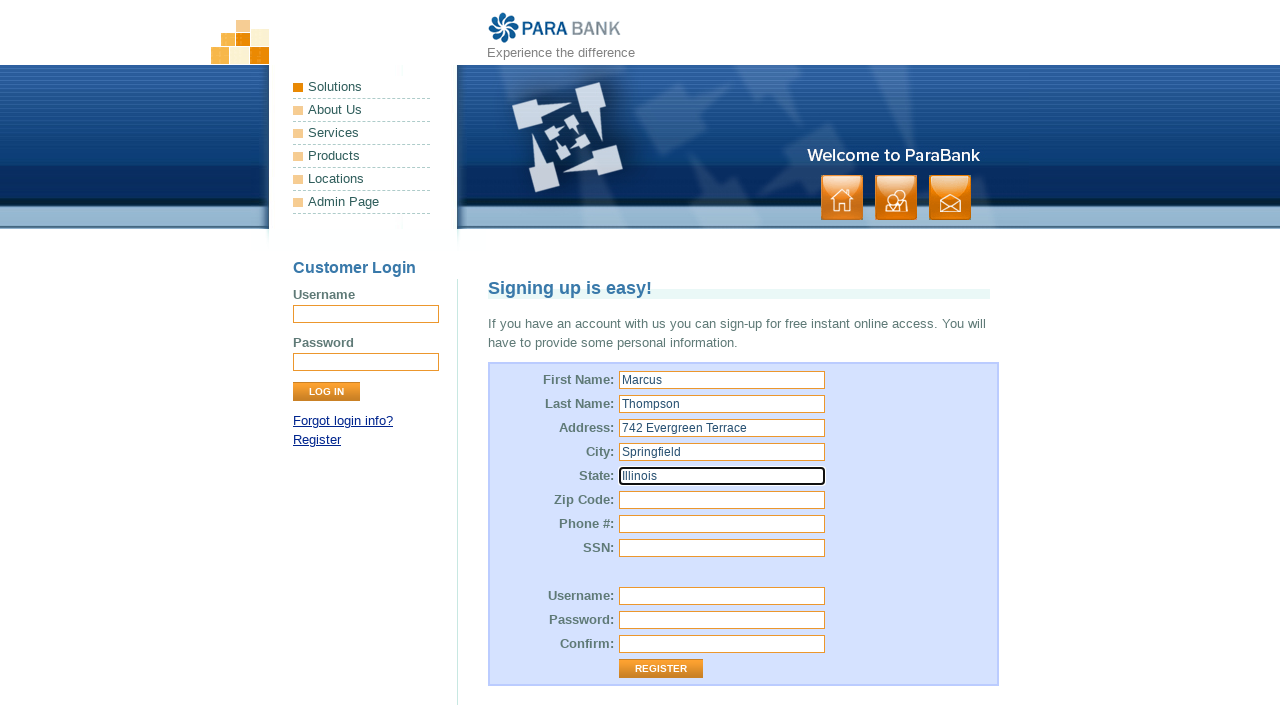

Filled zip code field with '62701' on #customer\.address\.zipCode
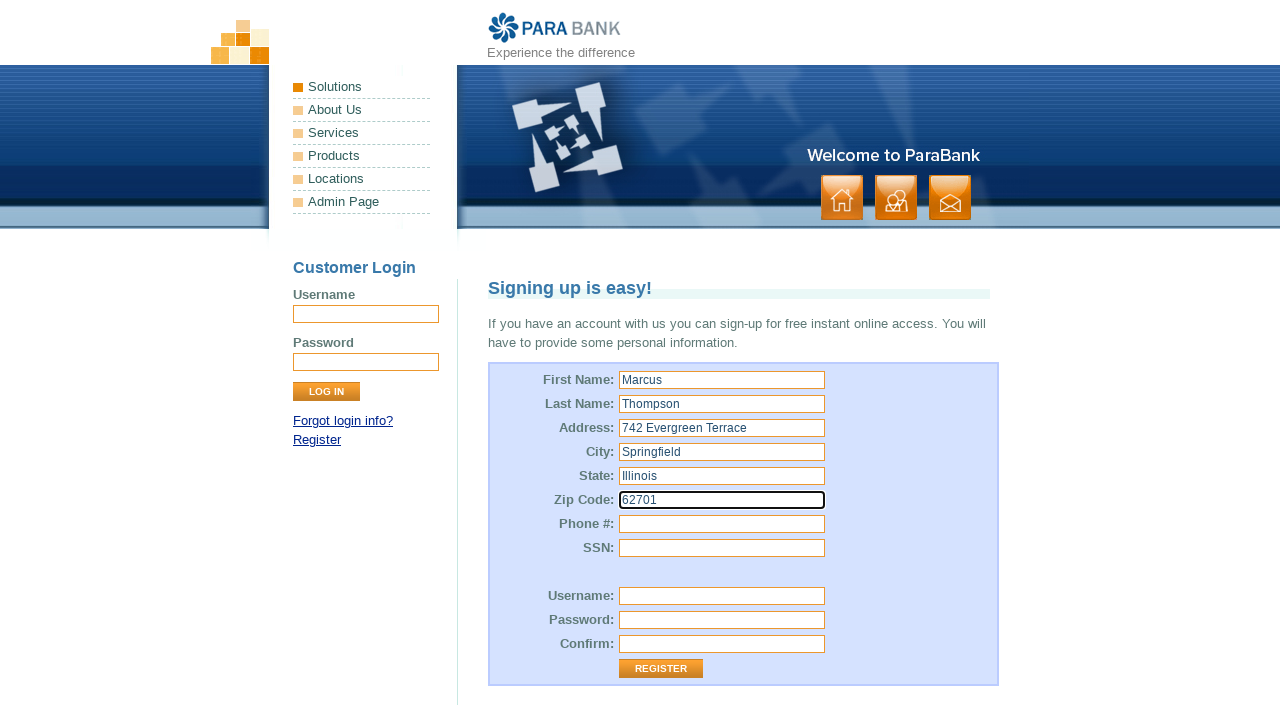

Filled phone number field with '5551234567' on #customer\.phoneNumber
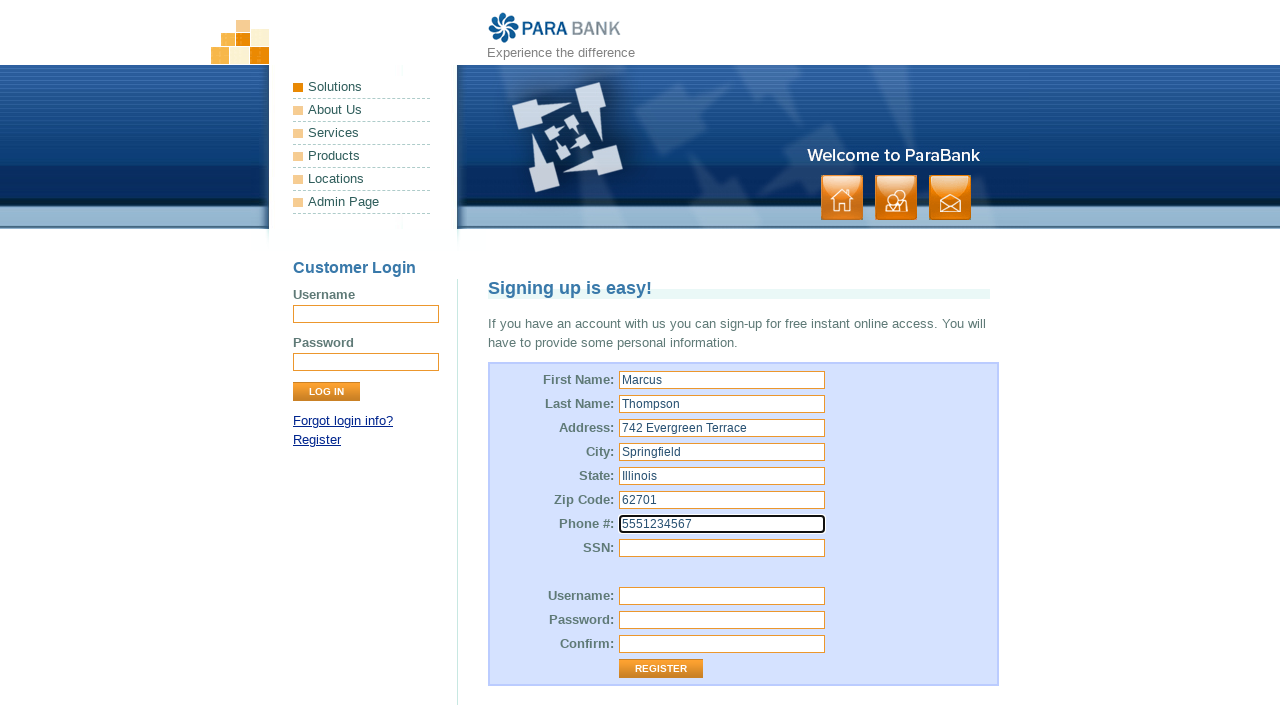

Filled SSN field with 'XYZ789' on #customer\.ssn
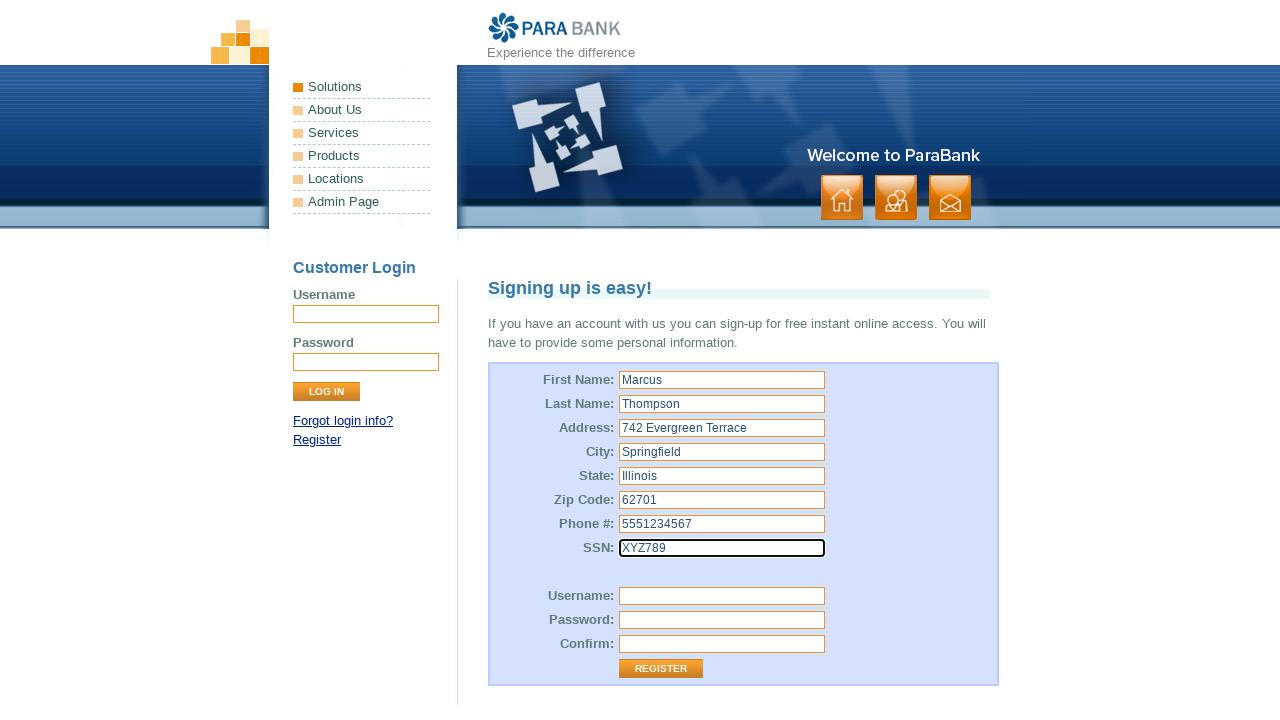

Filled username field with 'marcus_test_2024' on #customer\.username
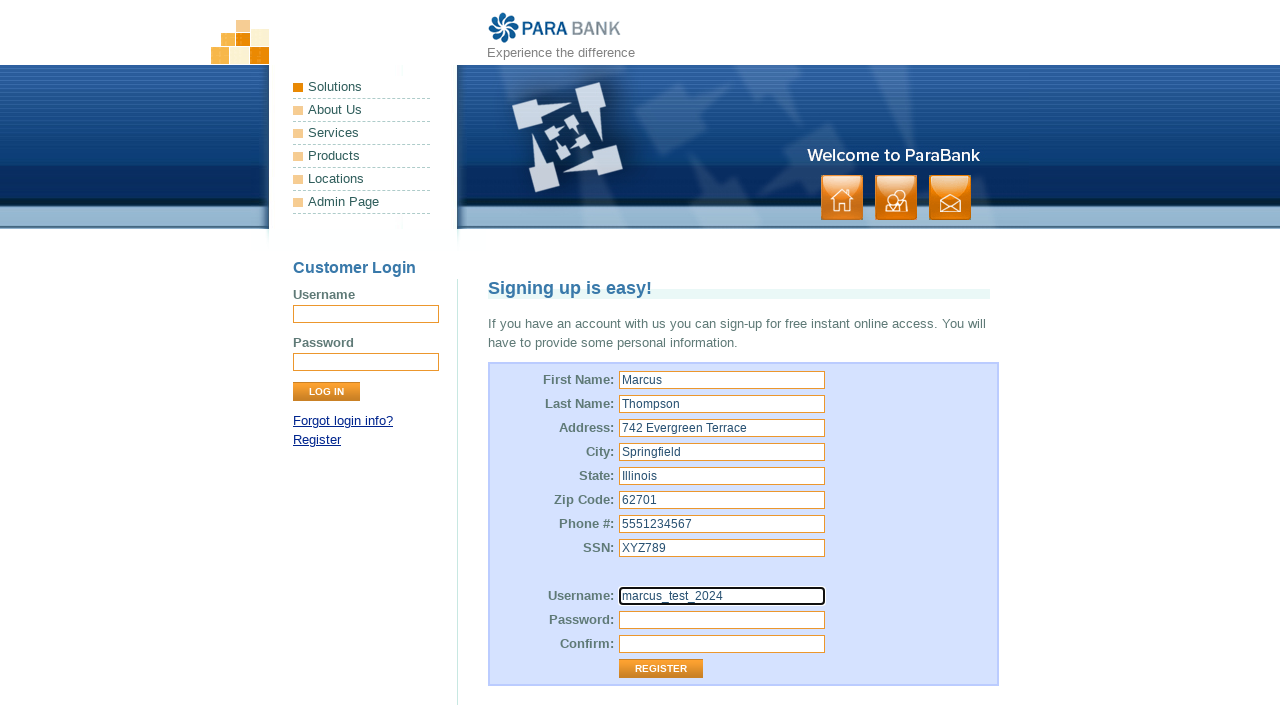

Filled password field with 'SecurePass456' on #customer\.password
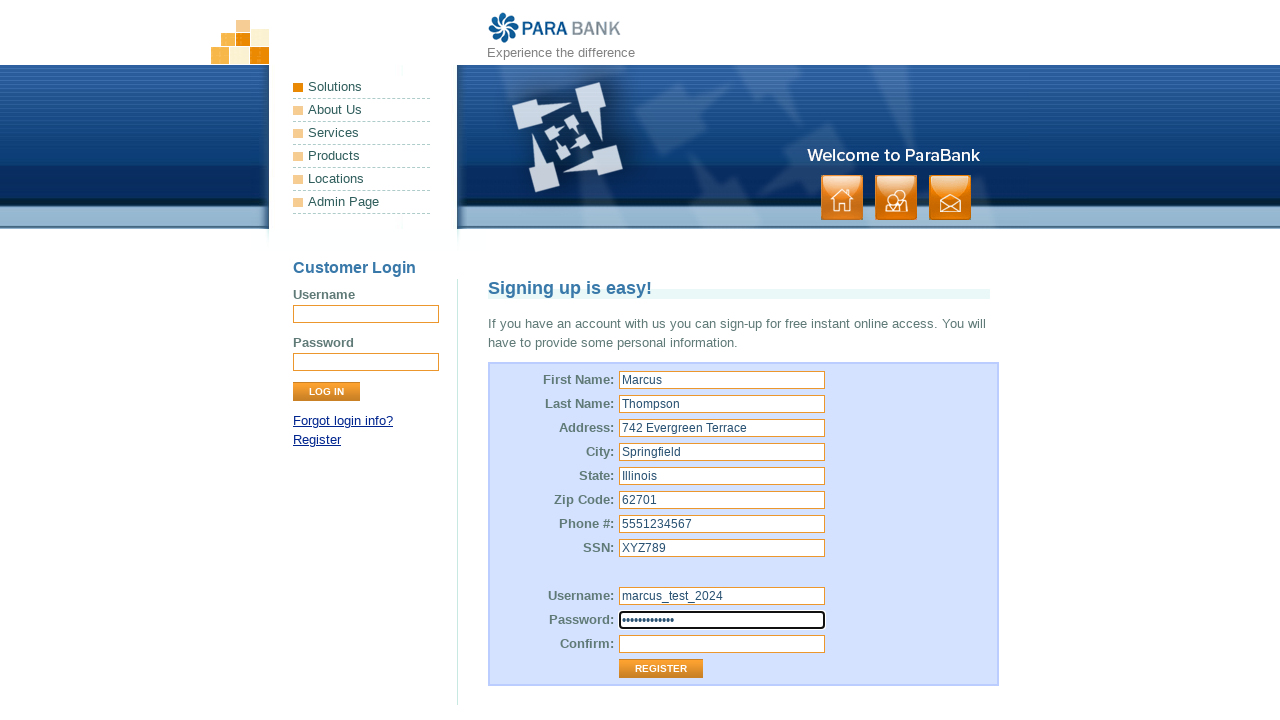

Filled confirm password field with 'SecurePass456' on #repeatedPassword
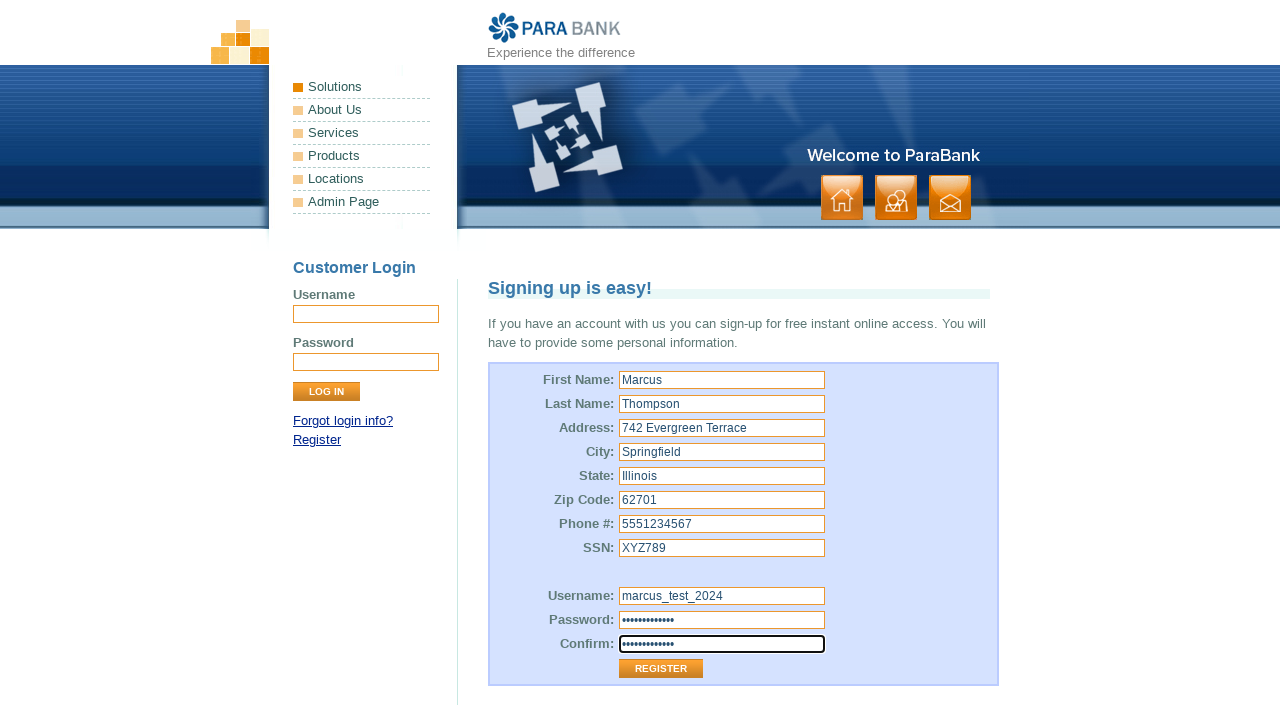

Clicked Register button to submit the registration form at (661, 669) on input[value='Register']
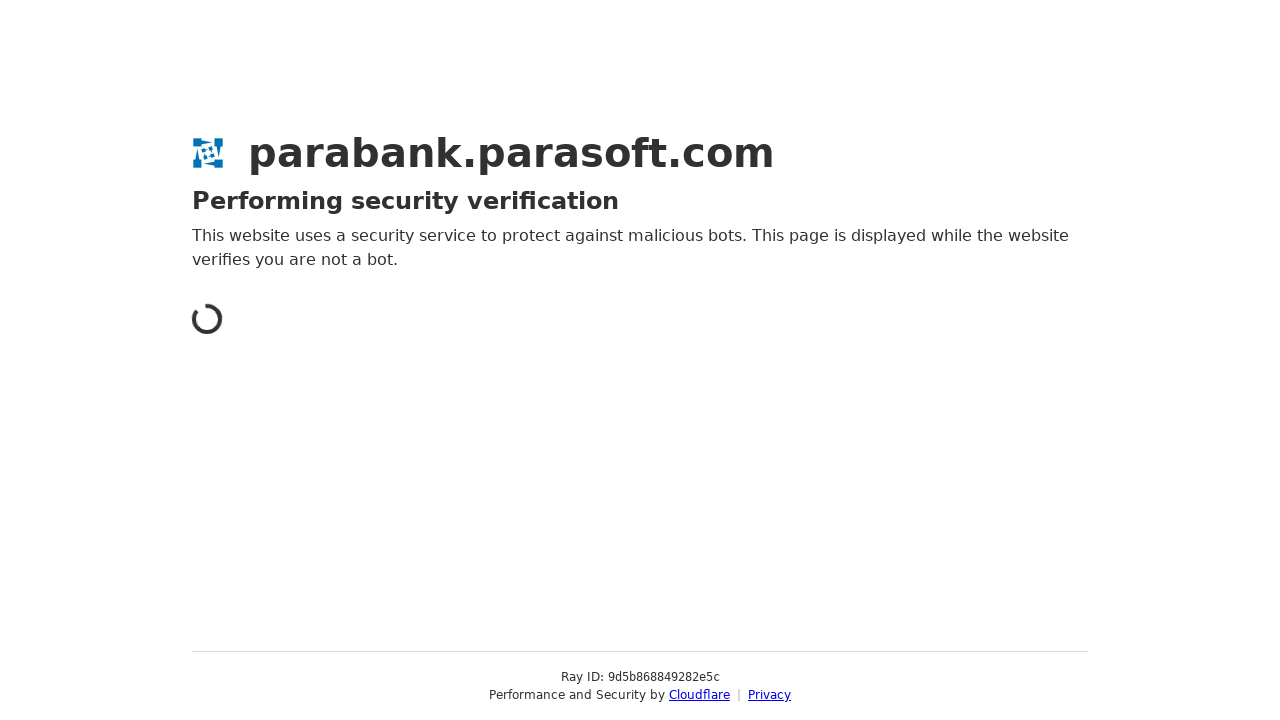

Navigated back one page
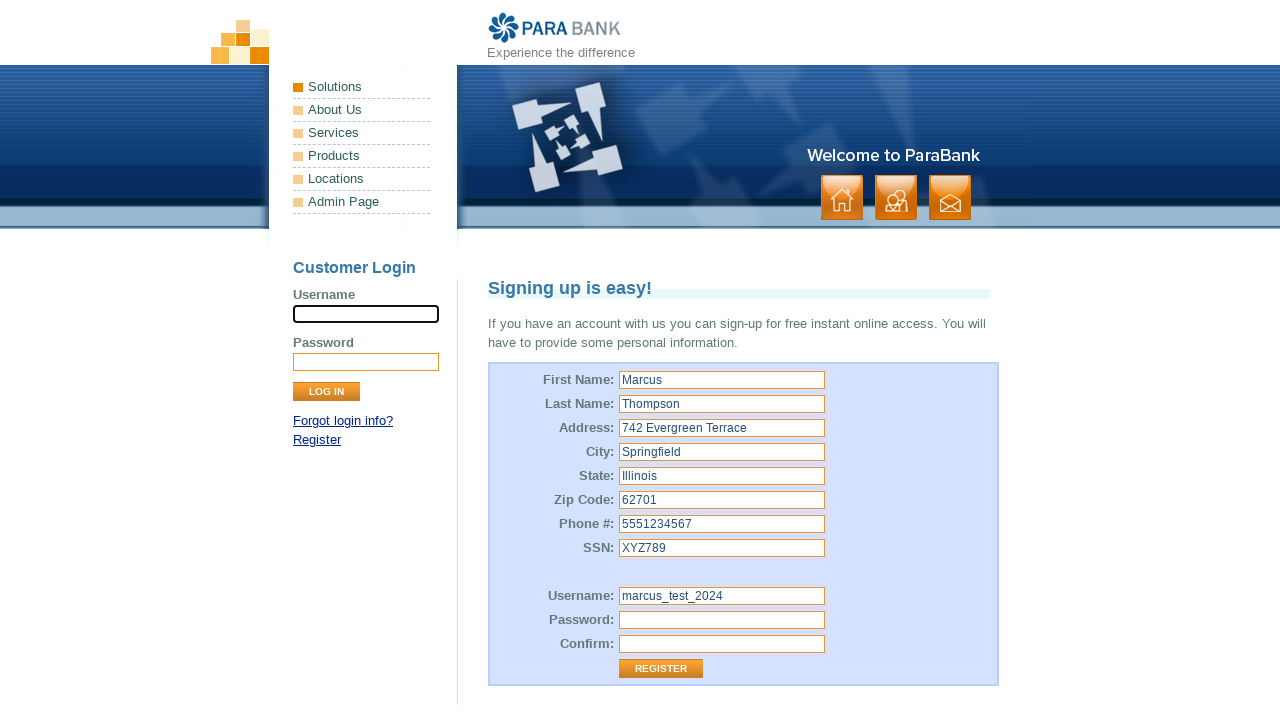

Navigated back to the initial page
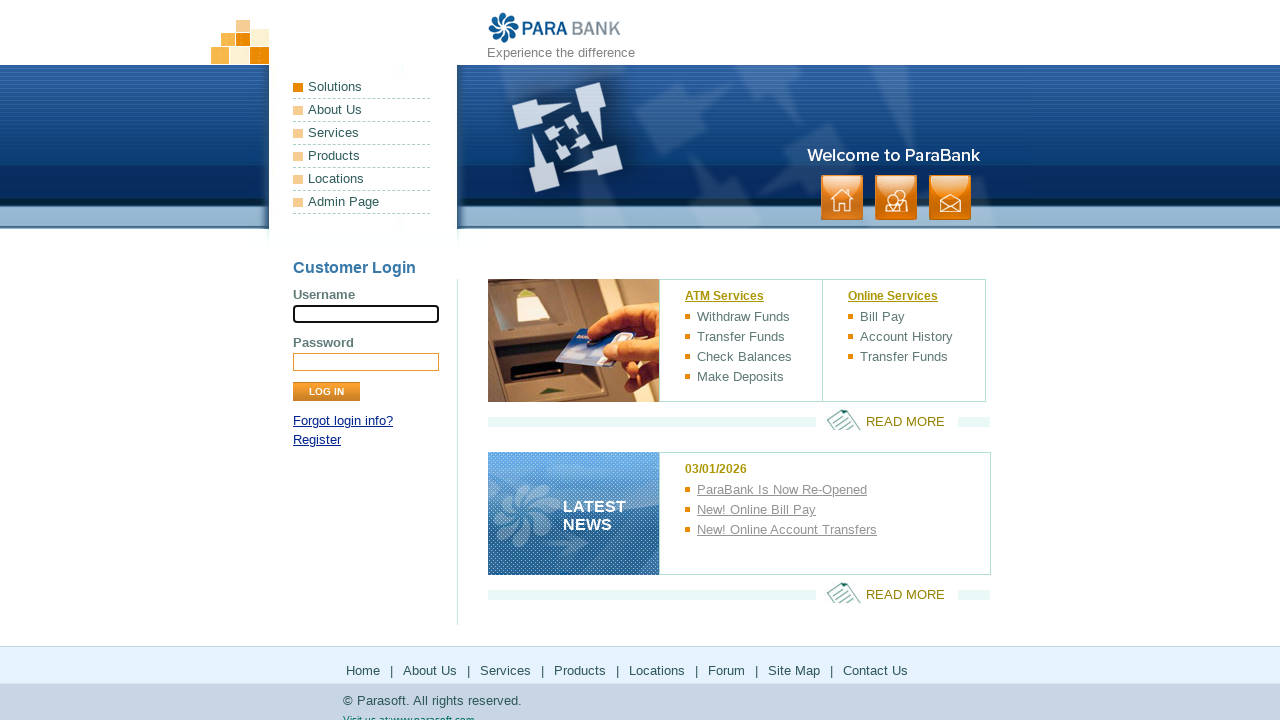

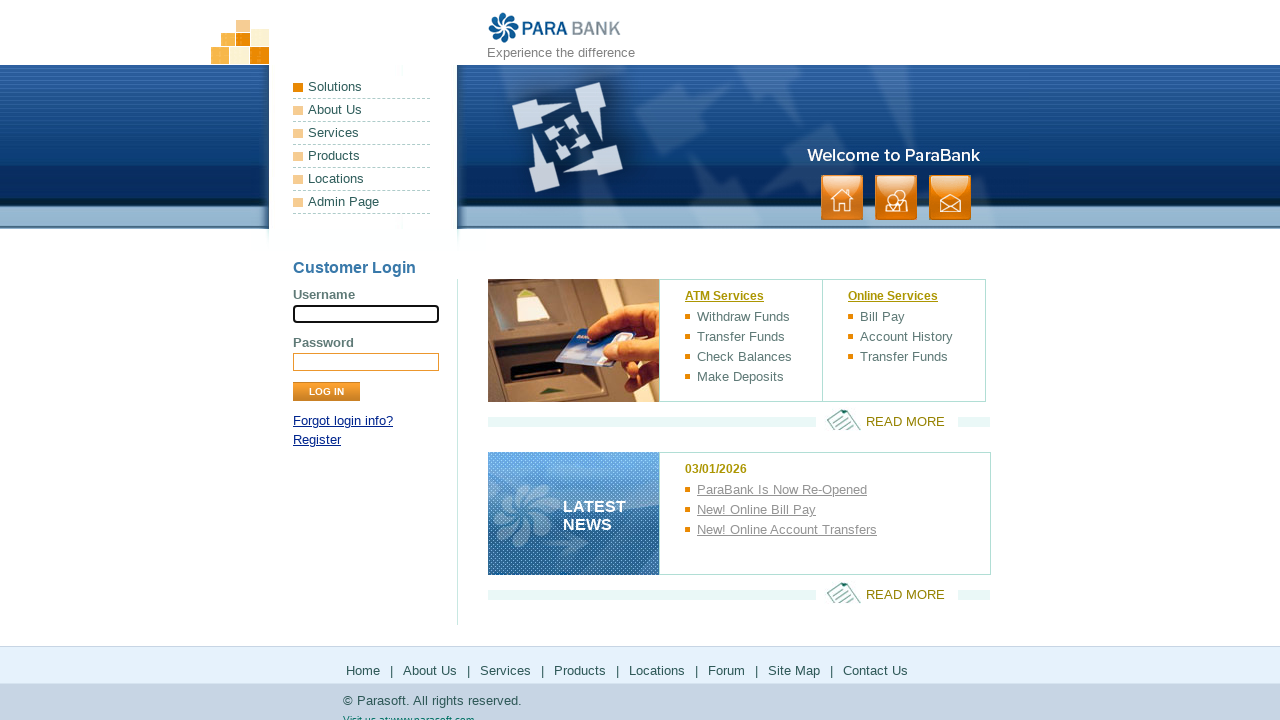